Tests a math exercise page by reading two numbers, calculating their sum, selecting the correct answer from a dropdown, and submitting the form.

Starting URL: https://suninjuly.github.io/selects1.html

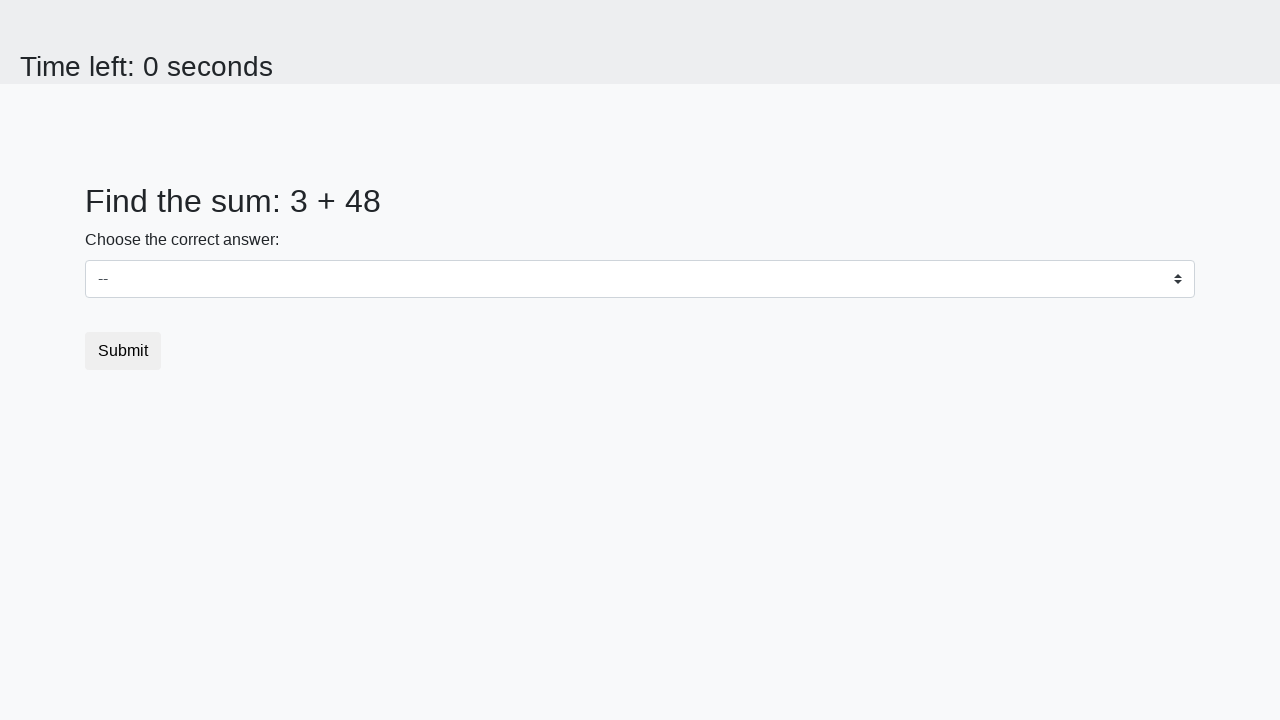

Retrieved first number from the page
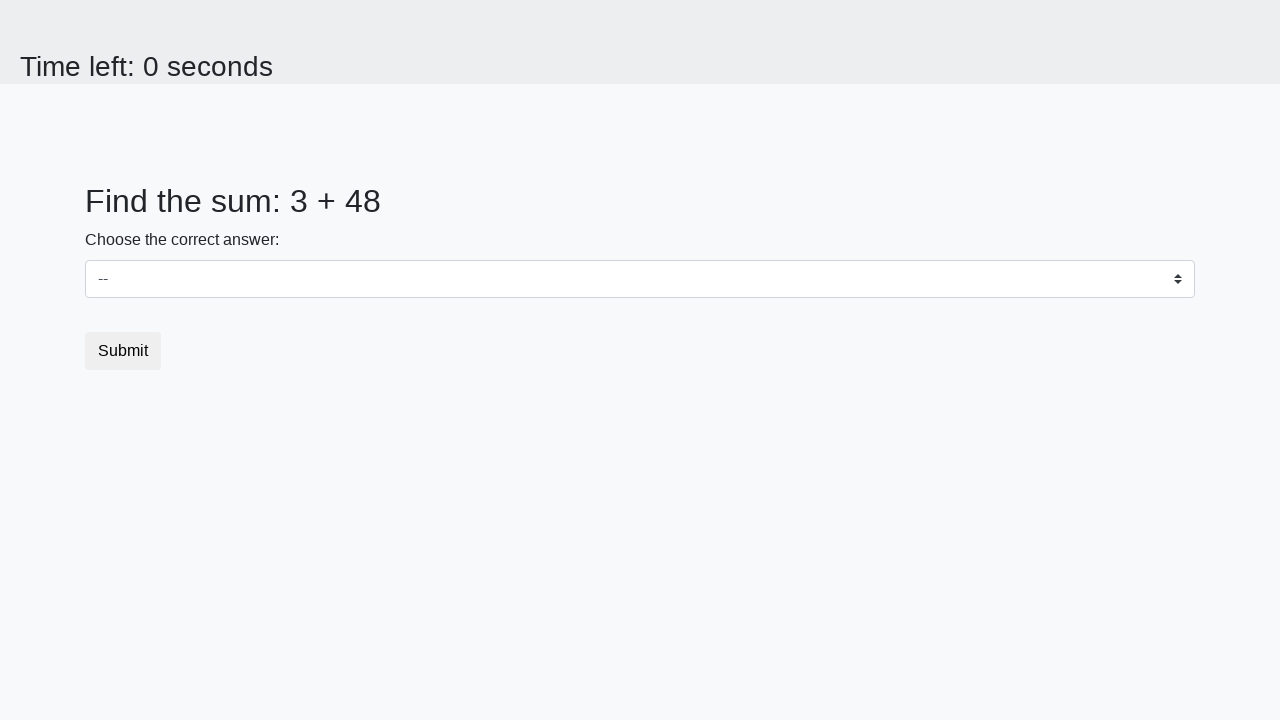

Retrieved second number from the page
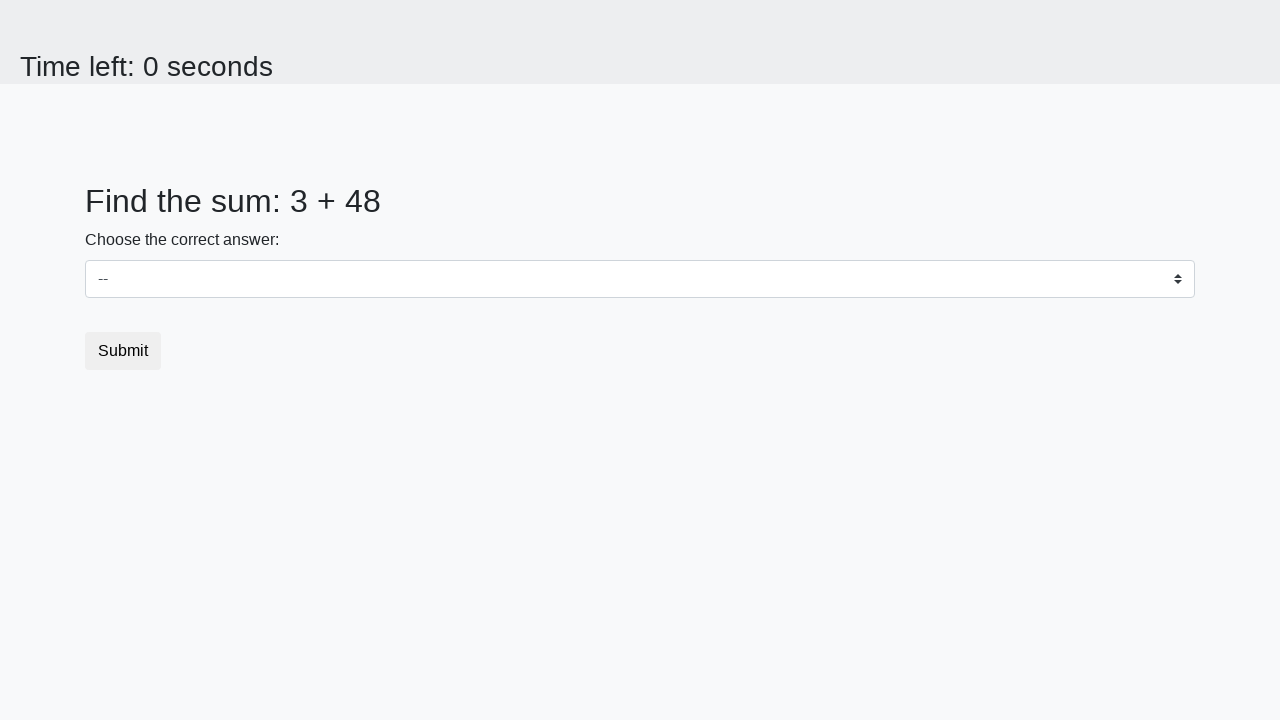

Calculated sum: 3 + 48 = 51
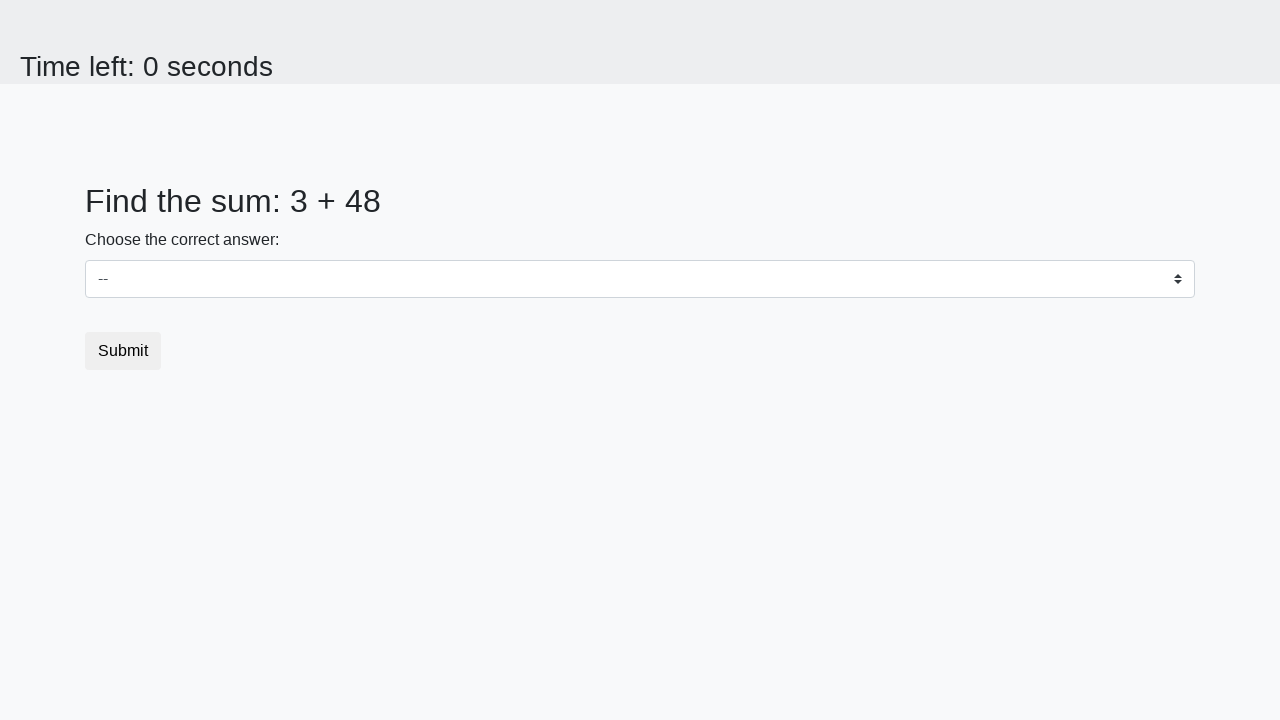

Clicked dropdown to open it at (640, 279) on #dropdown
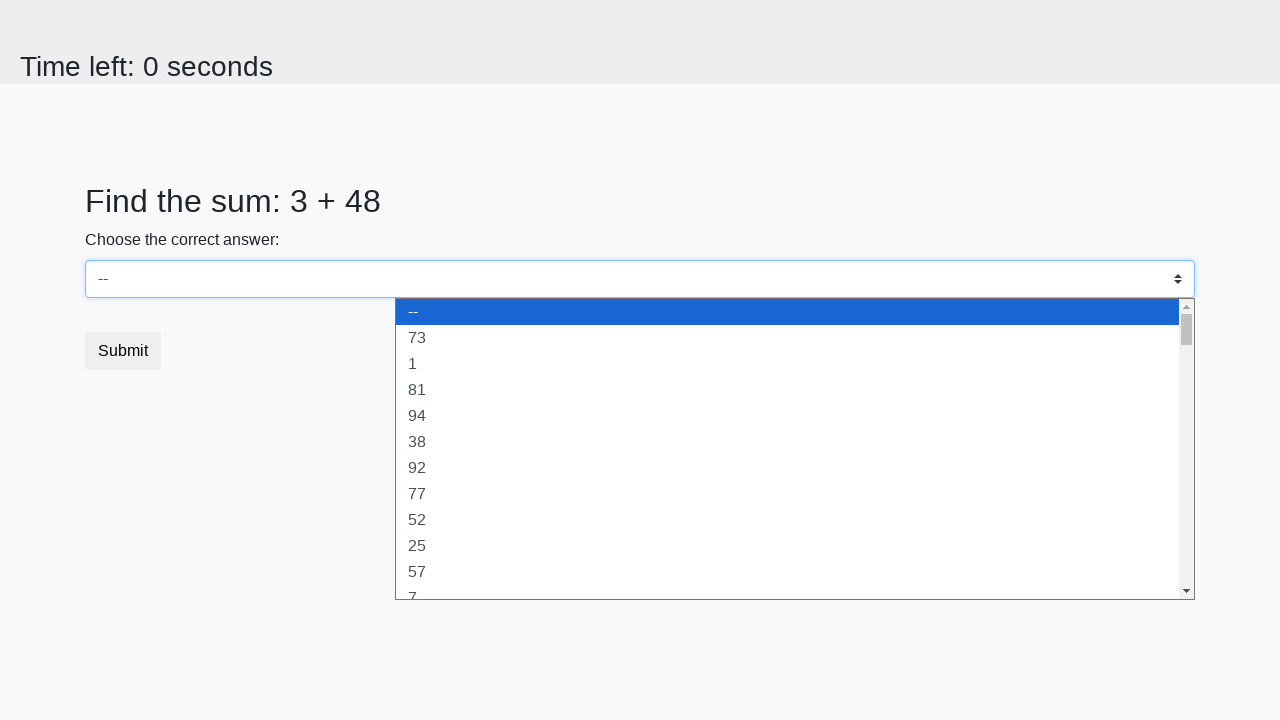

Selected correct answer 51 from dropdown on #dropdown
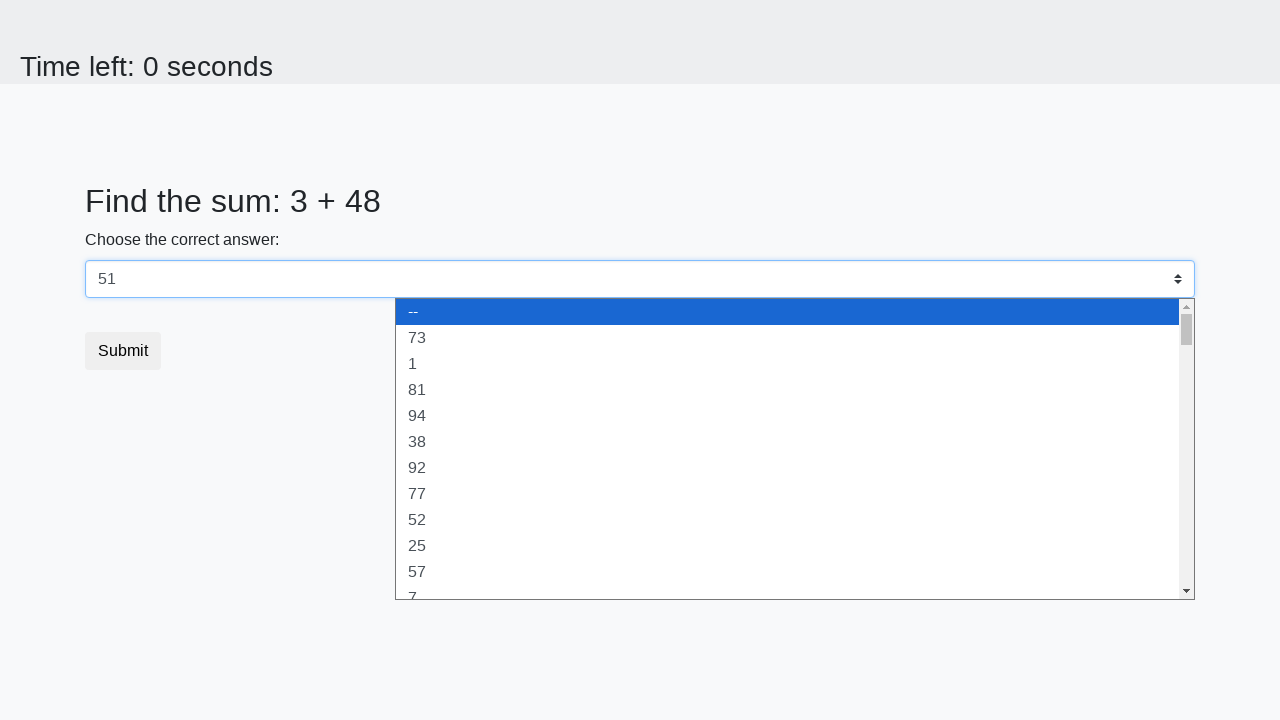

Clicked submit button to complete the math exercise at (123, 351) on .btn.btn-default
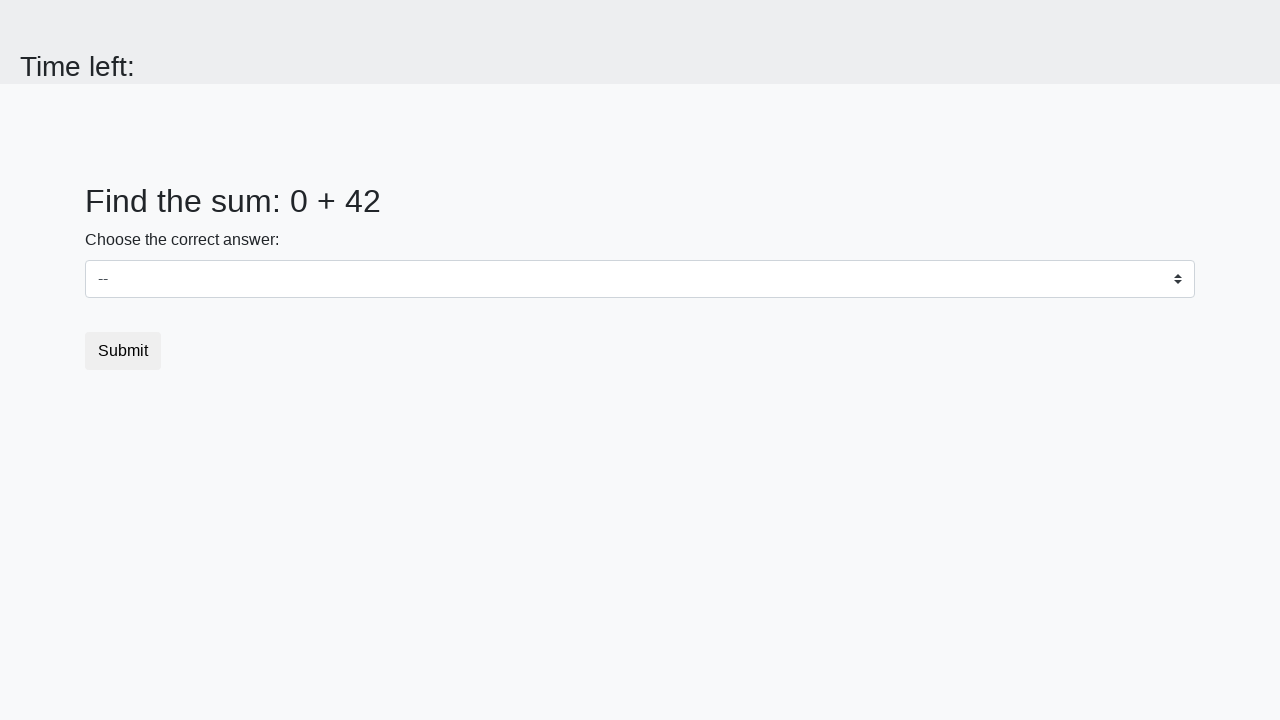

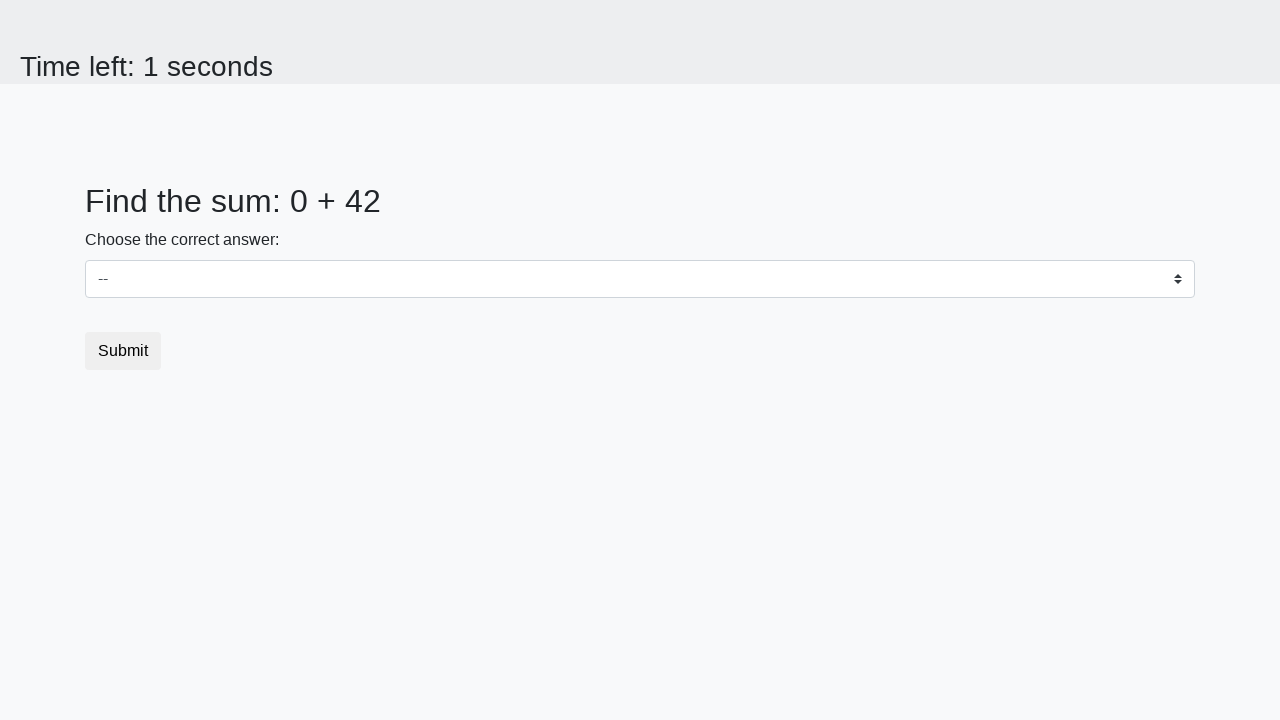